Tests keyboard input events by typing a character and performing keyboard shortcuts (Ctrl+A, Ctrl+C)

Starting URL: https://v1.training-support.net/selenium/input-events

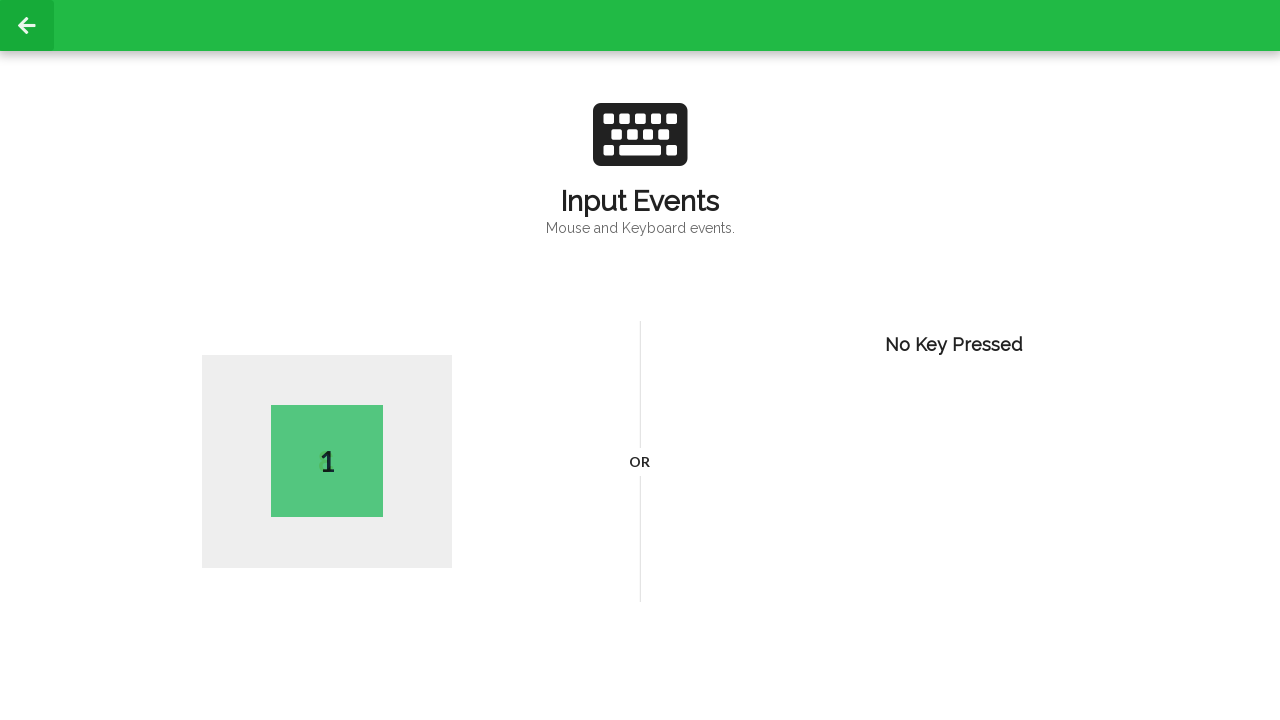

Typed character 'S' into the input field
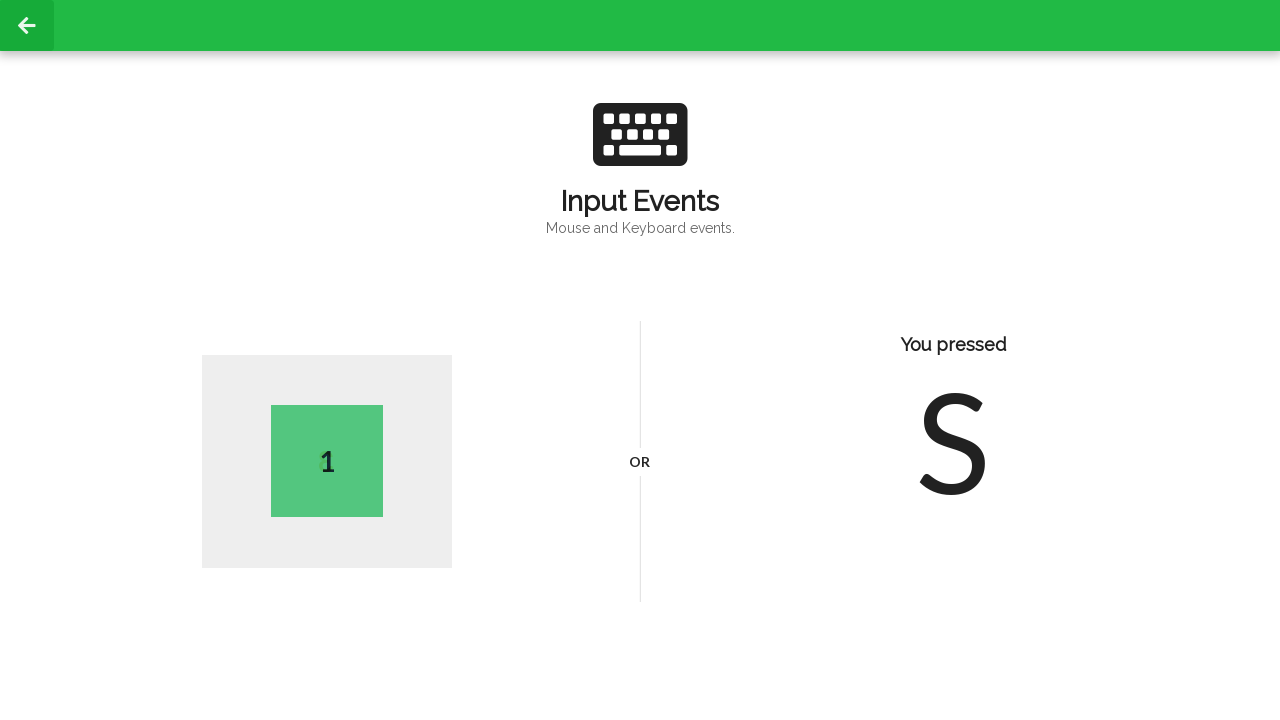

Pressed Ctrl+A to select all text
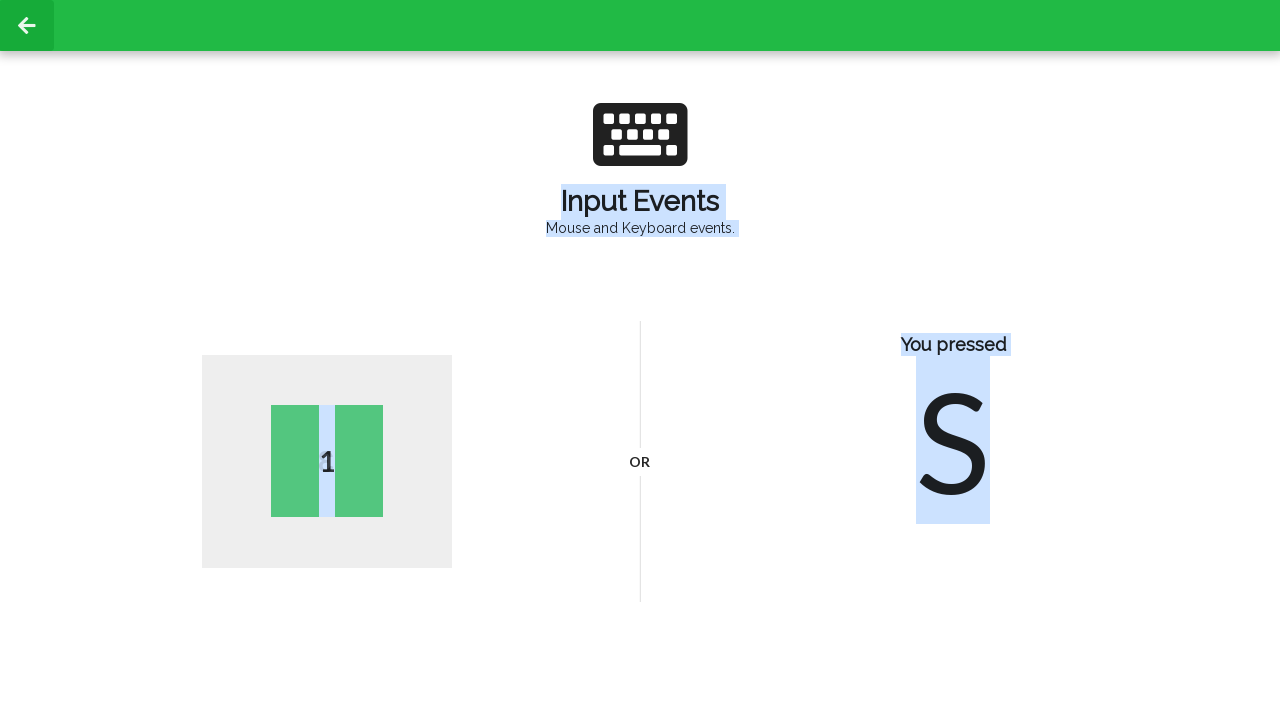

Pressed Ctrl+C to copy selected text
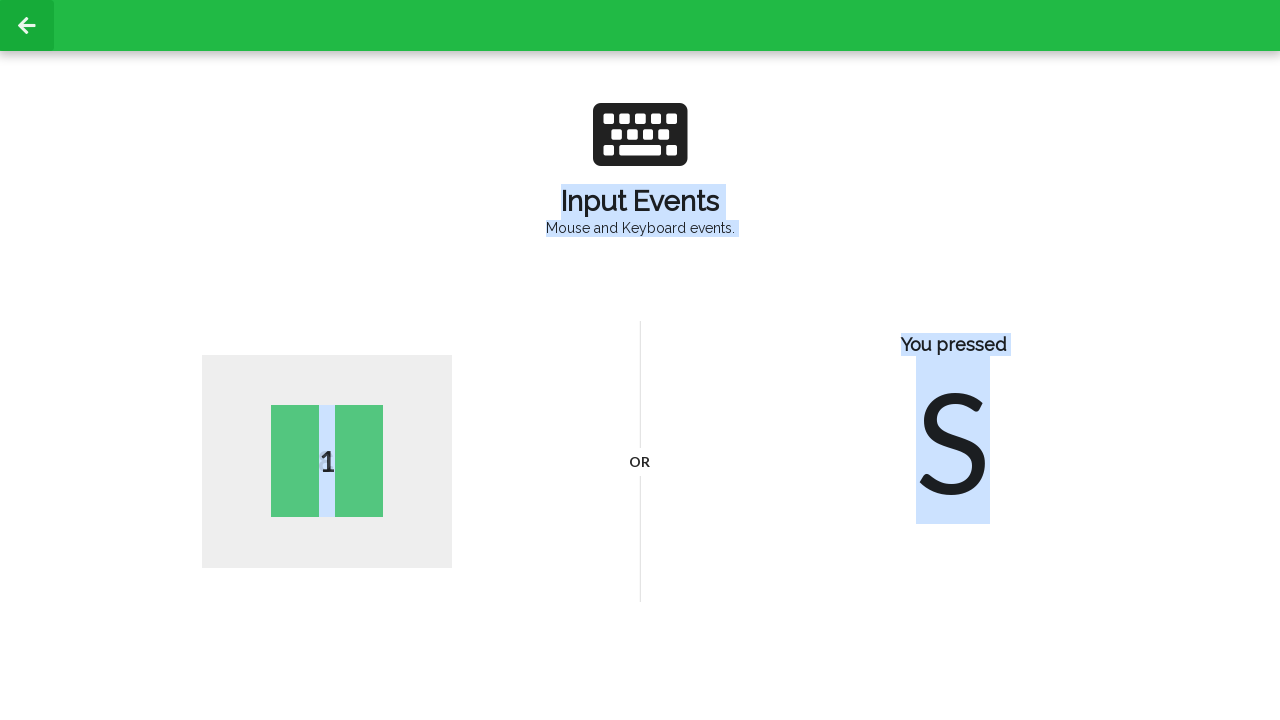

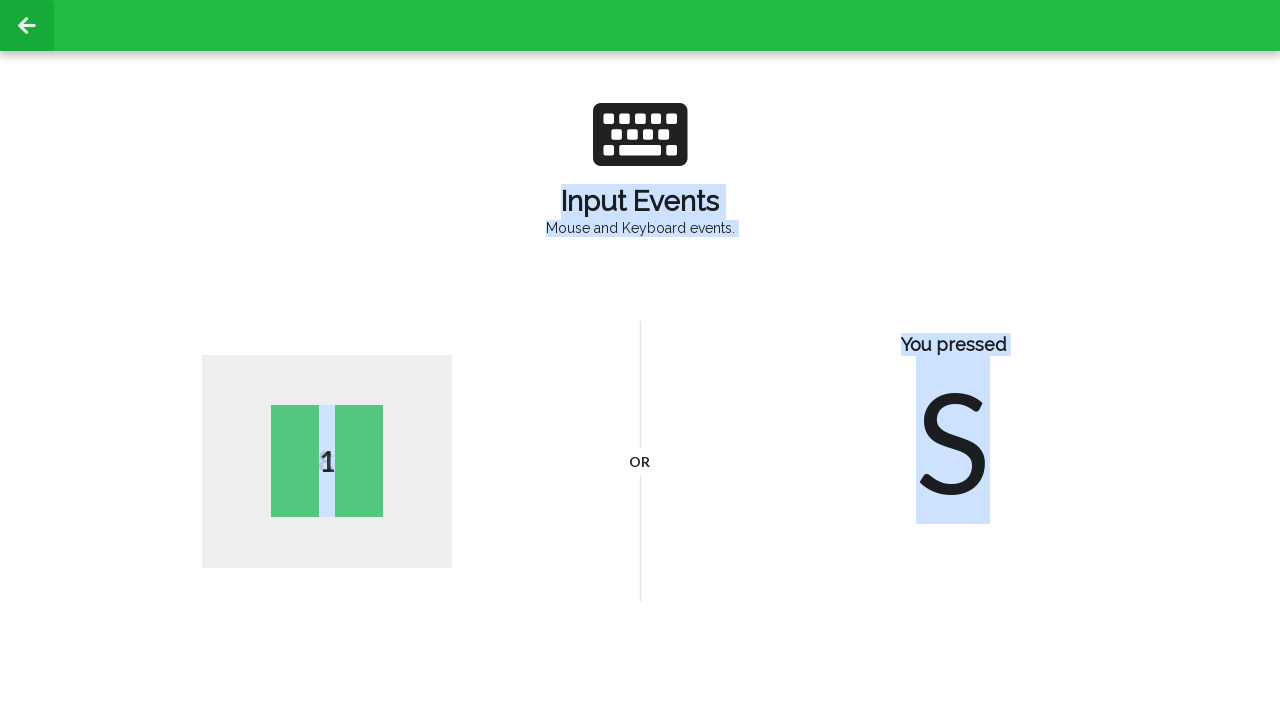